Tests the search functionality on a Casio watch website by entering a search term and clicking the search button

Starting URL: https://casio.anhkhue.com/

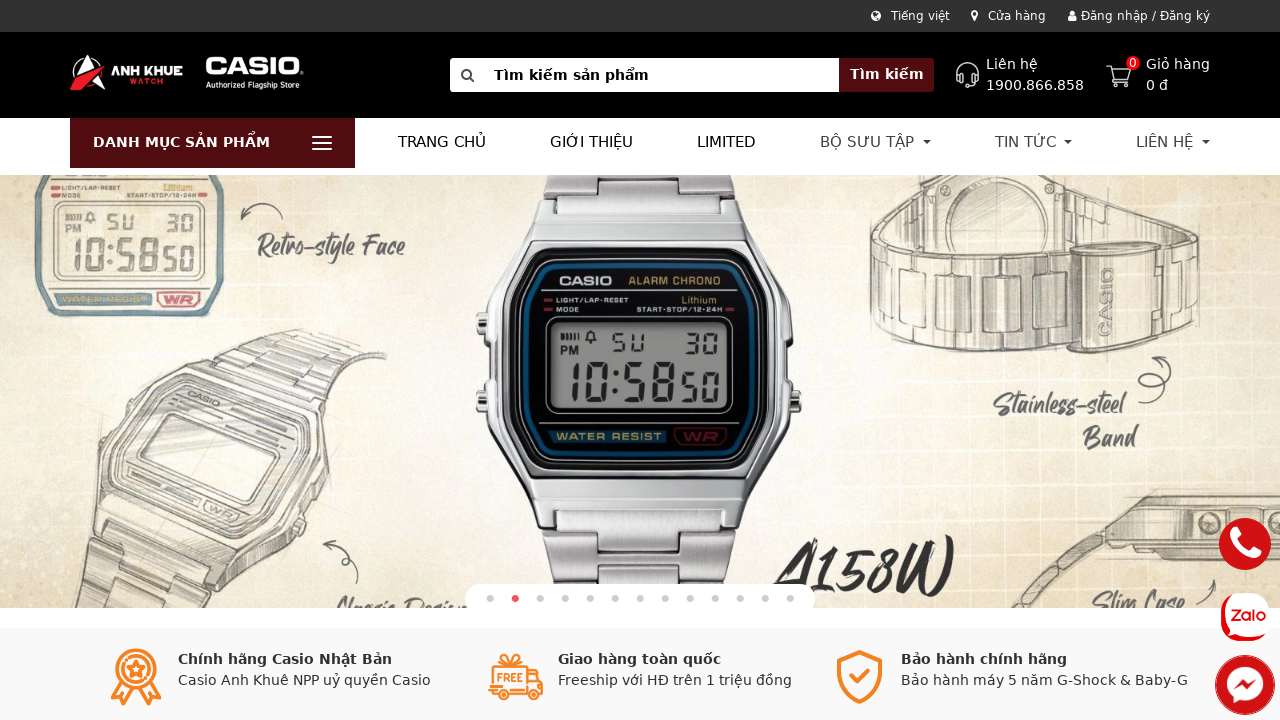

Filled search box with 'G-SHOCK' keyword on #js-timKiem
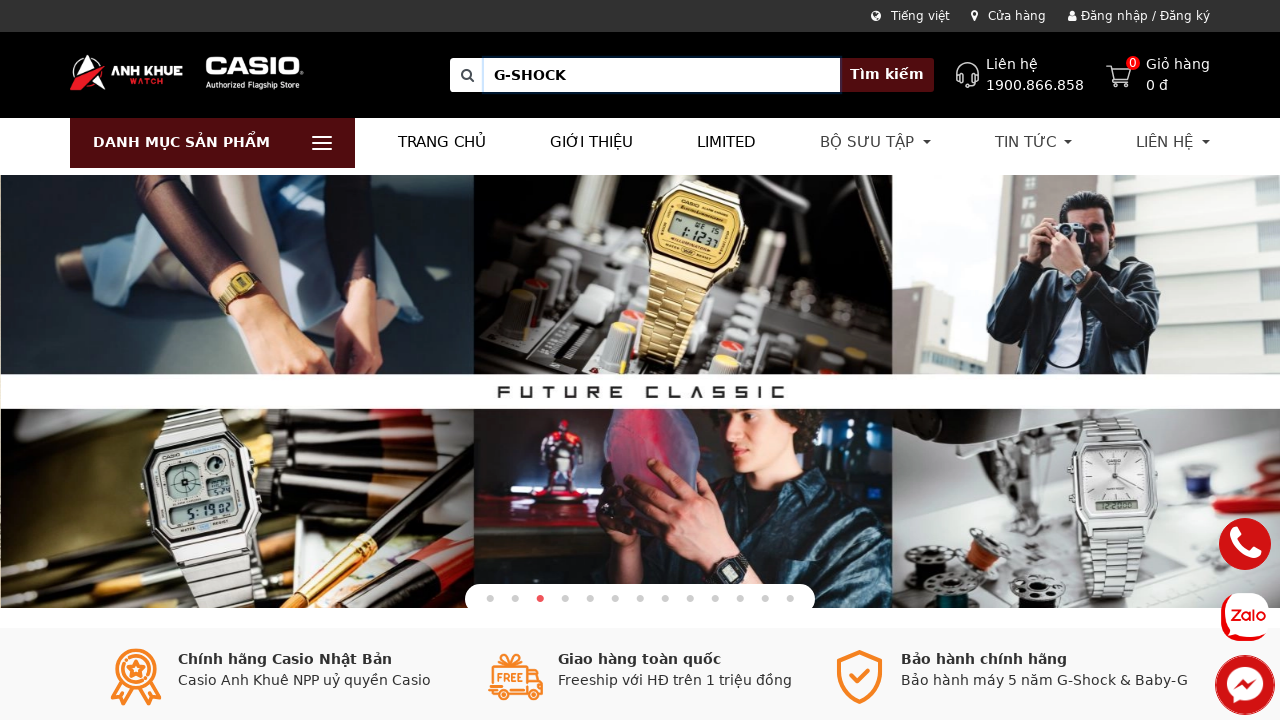

Clicked search button to execute search at (887, 75) on #search-bar > div.input-group-append > button
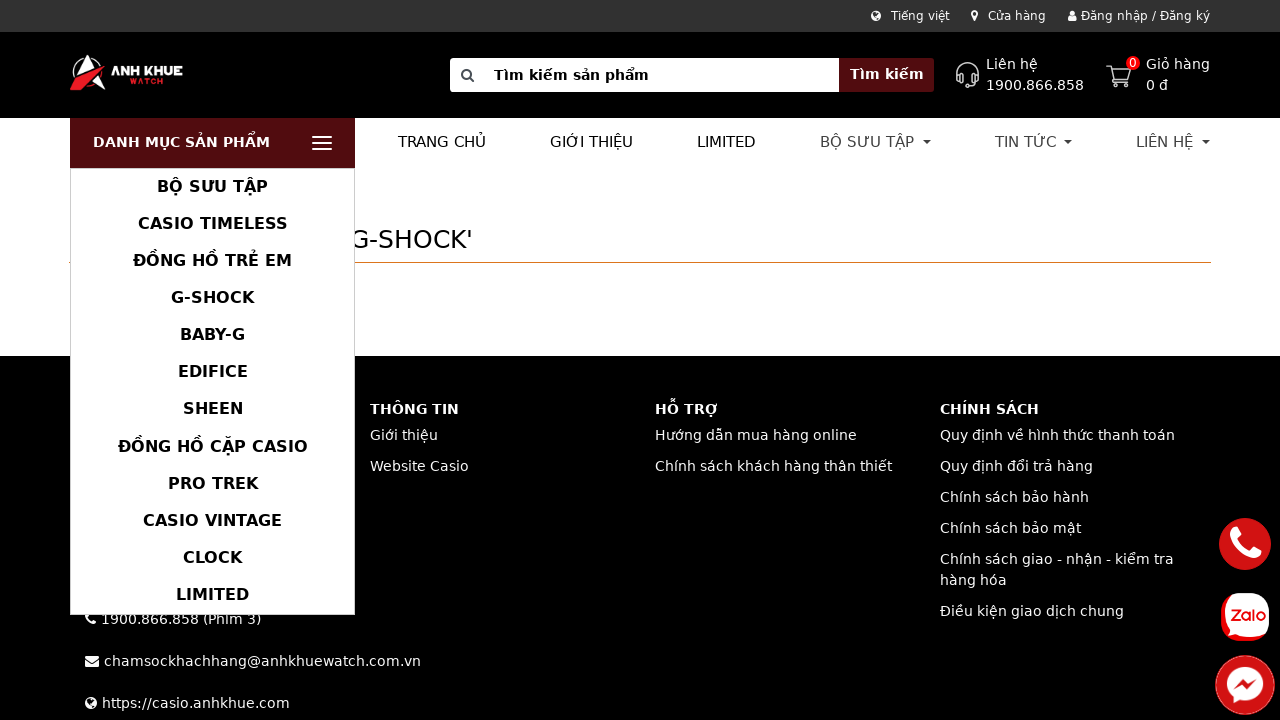

Search results loaded successfully
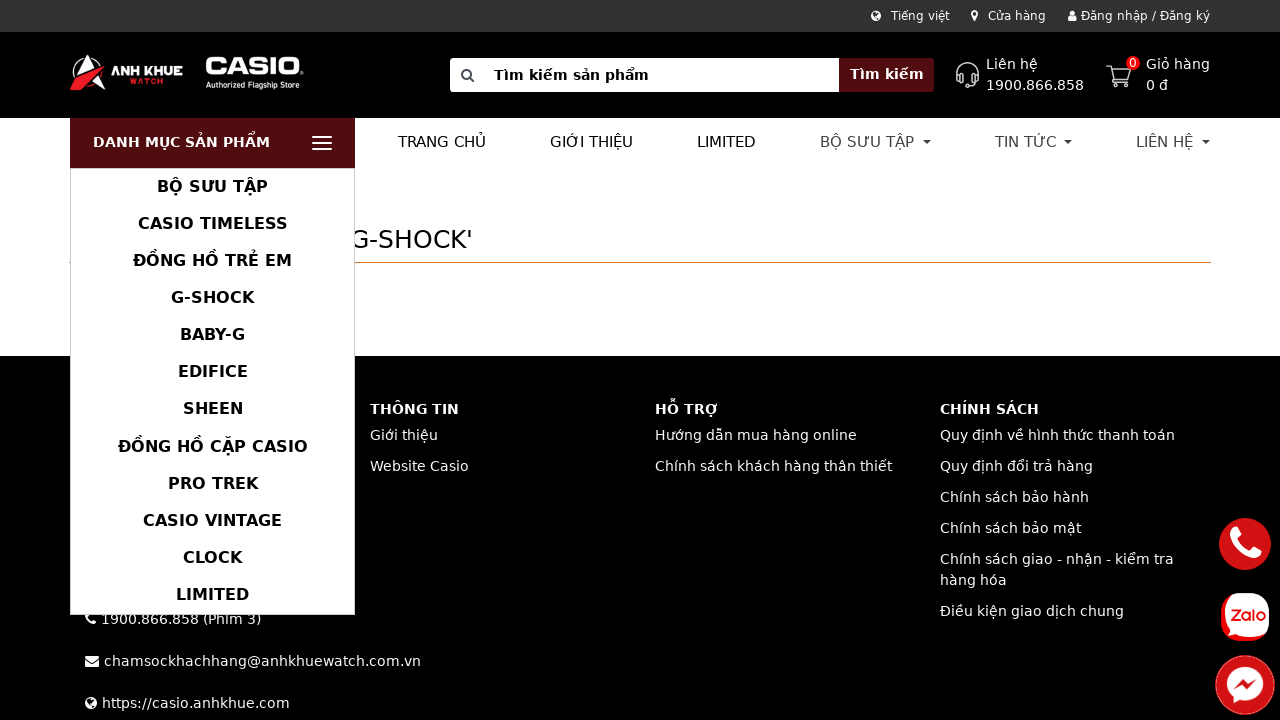

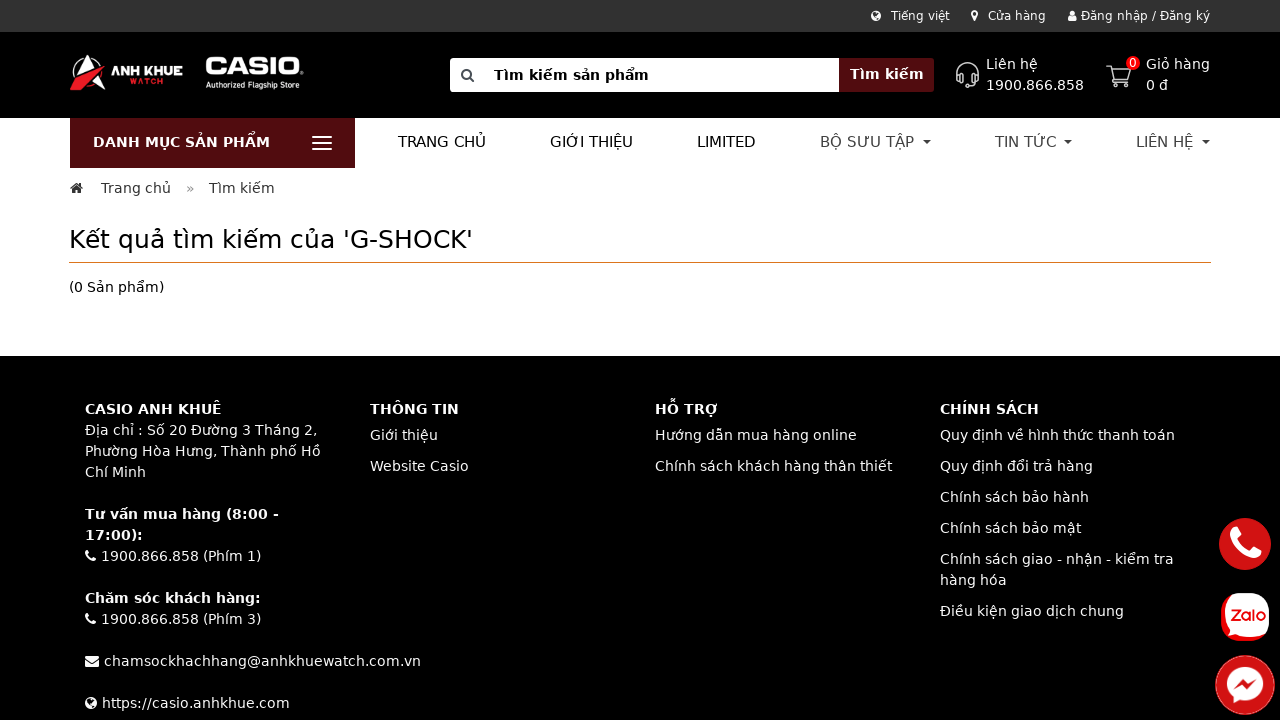